Tests the signup form on Automation Exercise website by filling in name and email fields and clicking the SignUp button to initiate user registration.

Starting URL: https://automationexercise.com/login

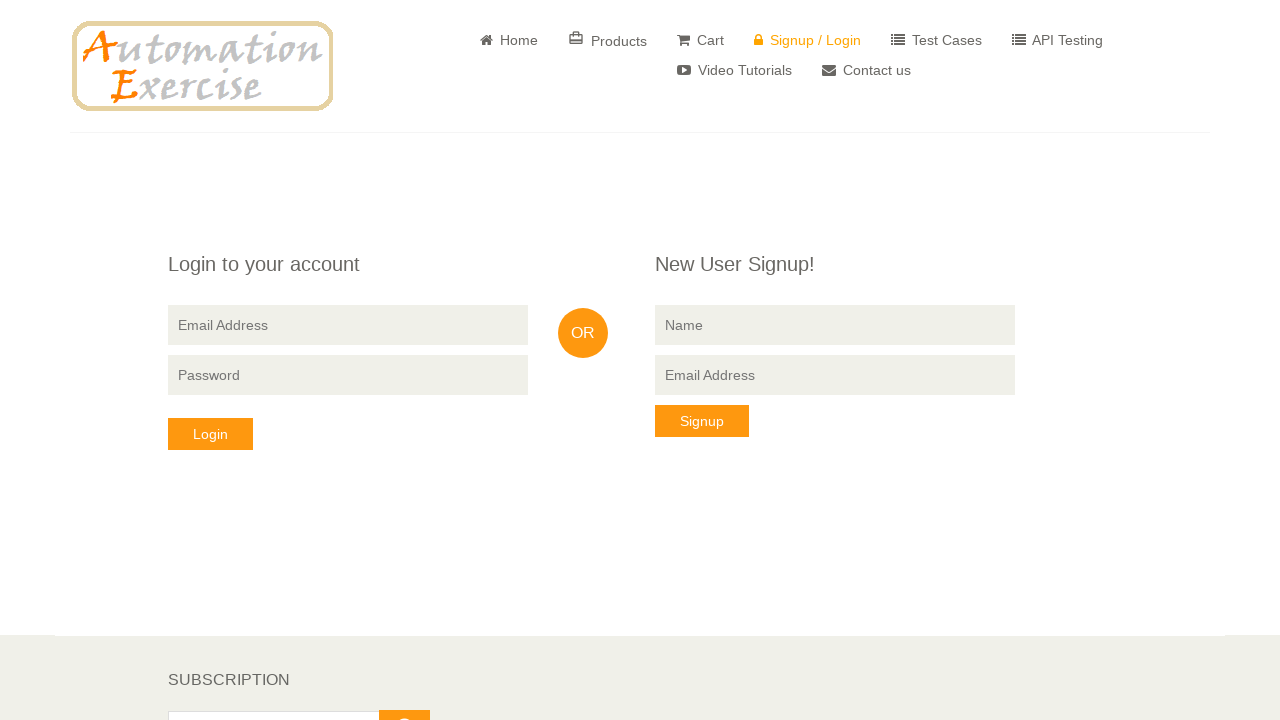

Filled name field with 'curso' in signup form on .signup-form input[name='name']
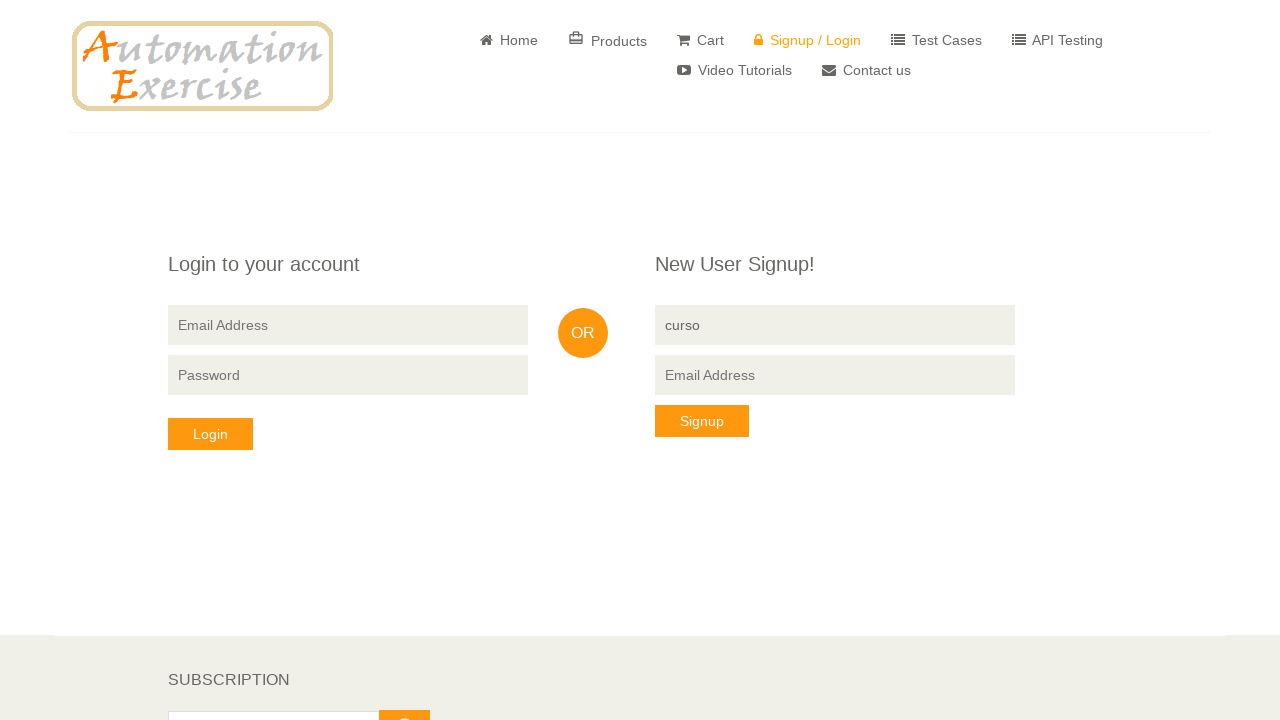

Filled email field with 'testuser7842@example.com' in signup form on .signup-form input[name='email']
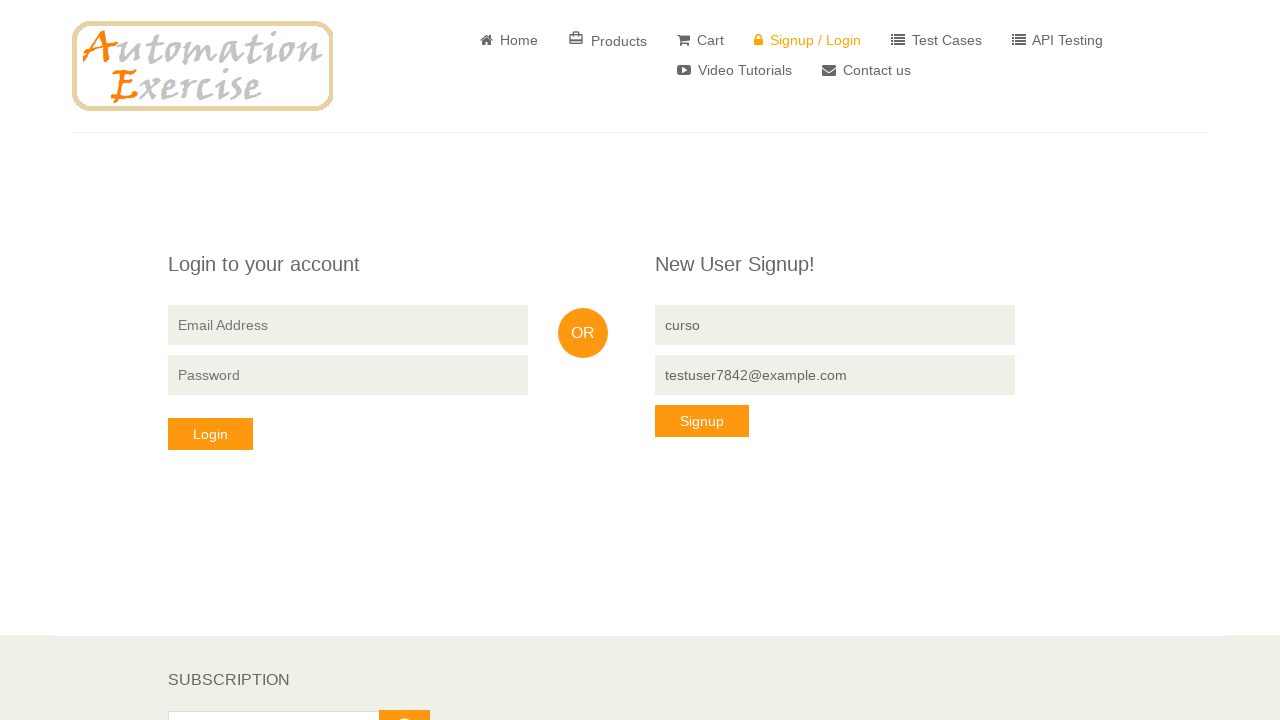

Clicked SignUp button to initiate user registration at (702, 421) on .signup-form button[type='submit']
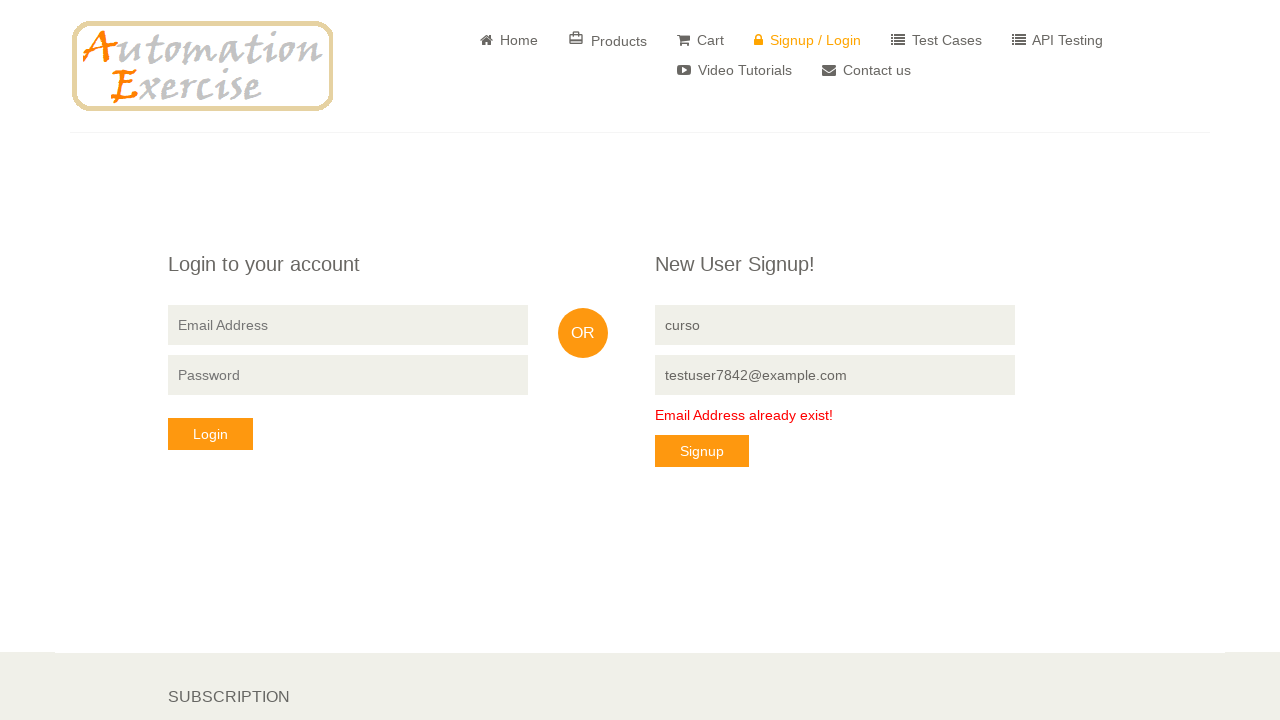

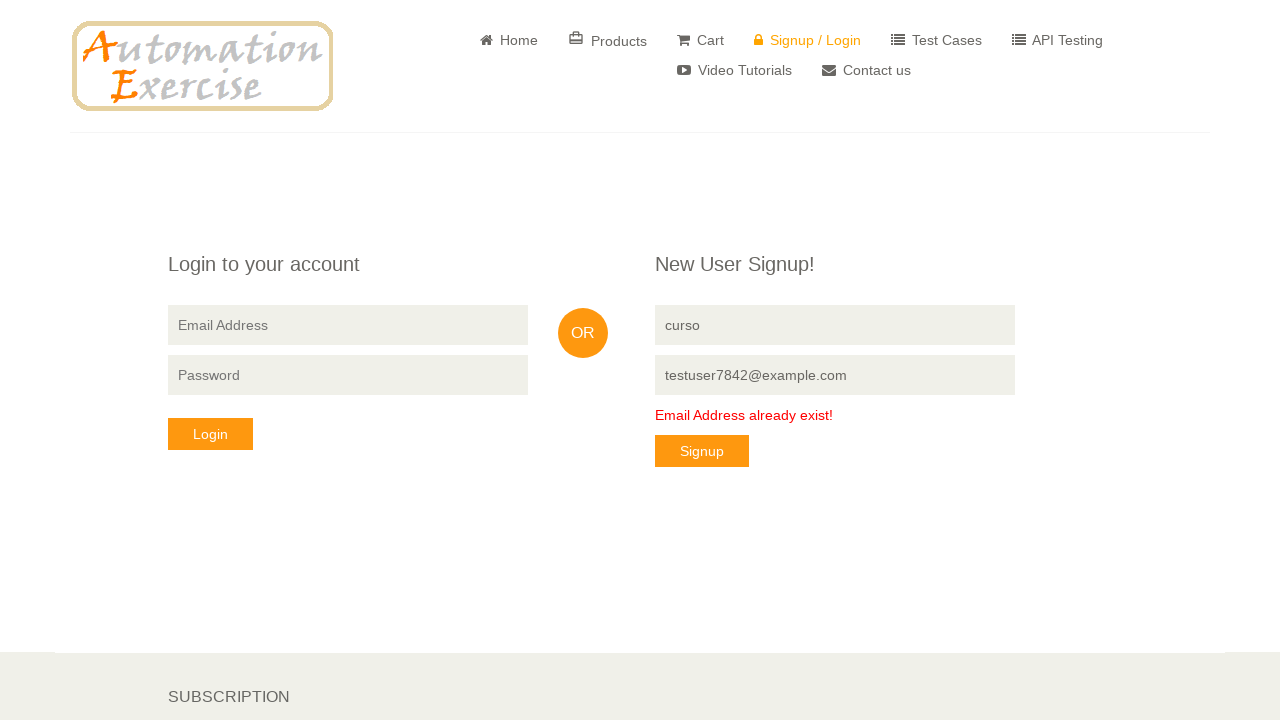